Tests a calculator demo application by entering two numbers (50 and 42), selecting the subtraction operation, clicking the calculate button, and verifying the result displays correctly.

Starting URL: http://juliemr.github.io/protractor-demo/

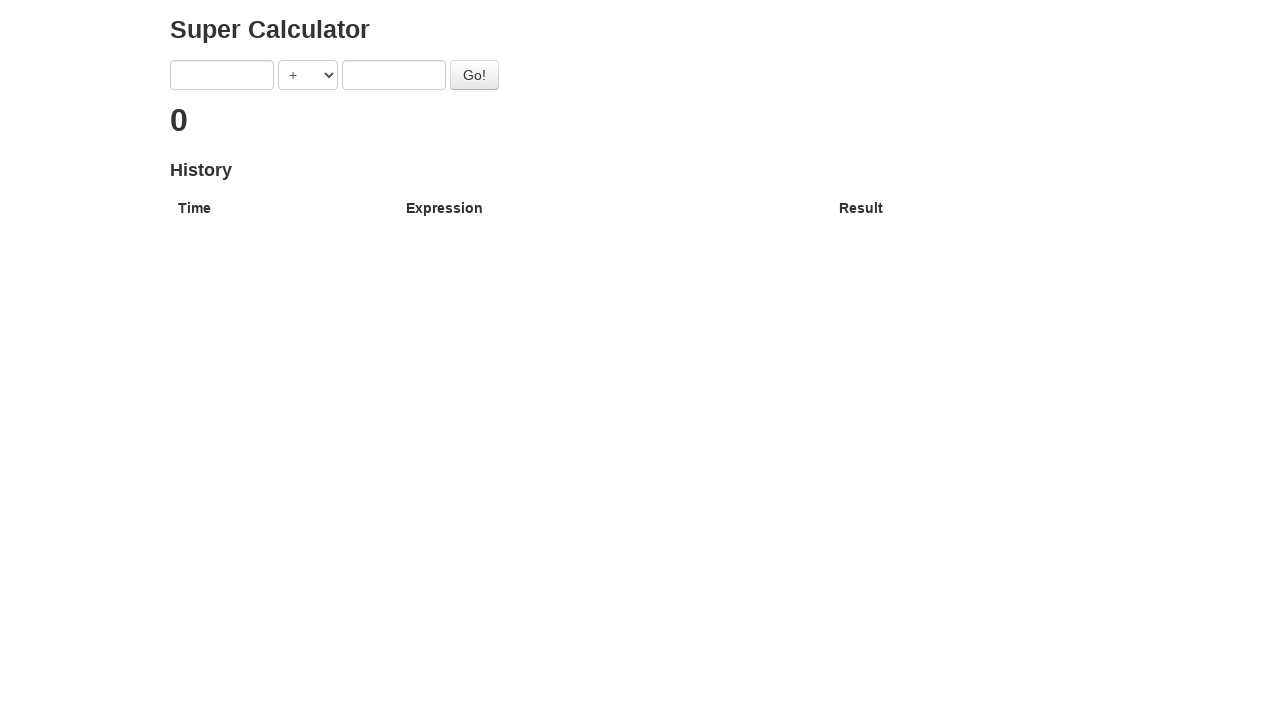

Entered first number: 50 on [ng-model='first']
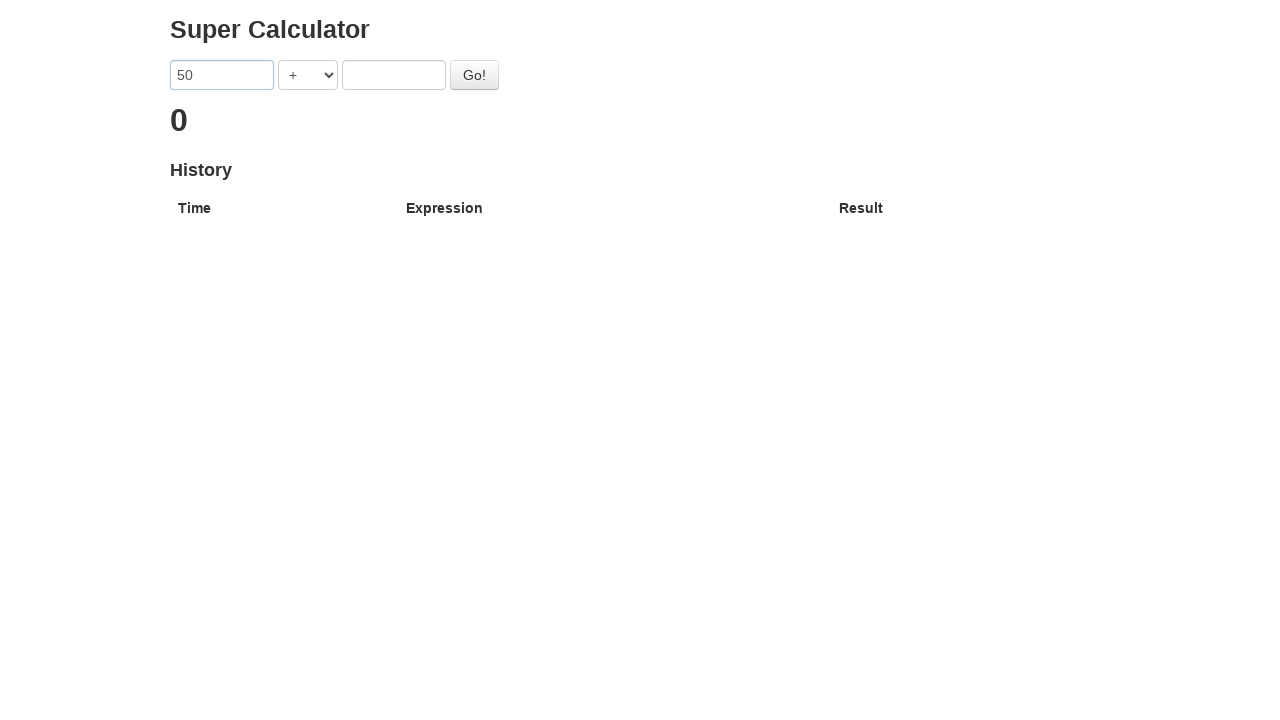

Entered second number: 42 on [ng-model='second']
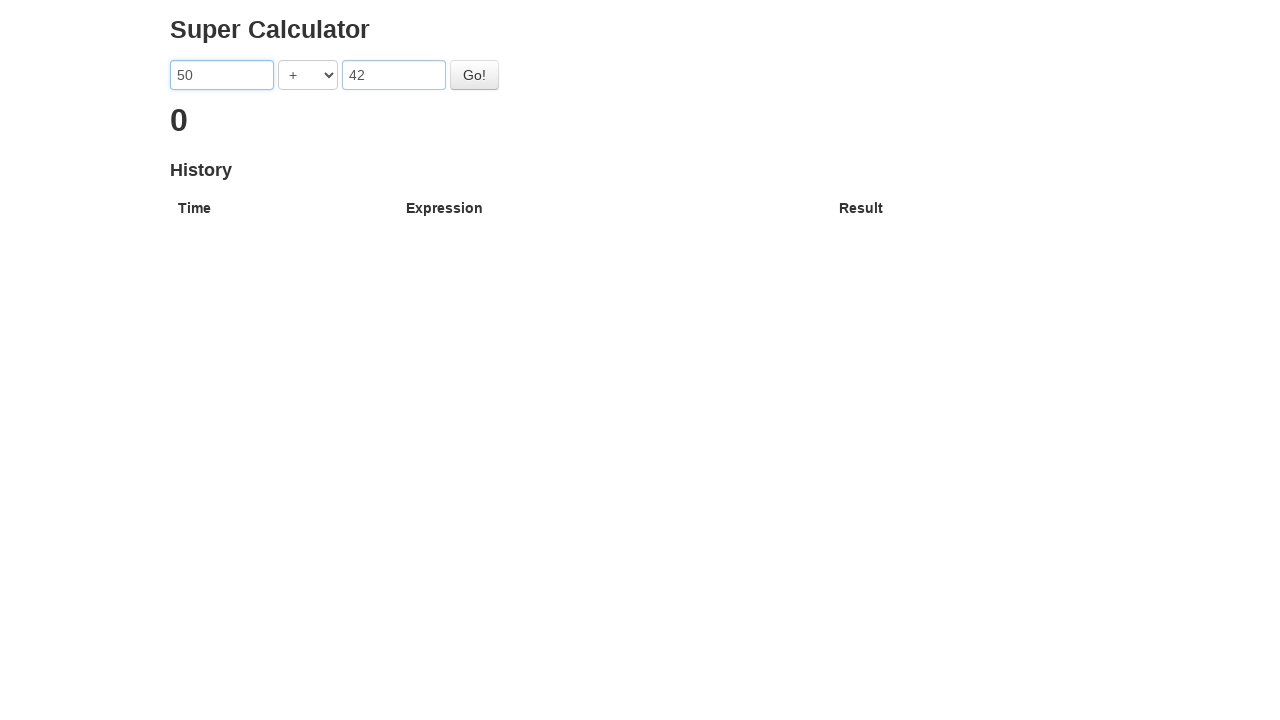

Selected subtraction operation from dropdown on [ng-model='operator']
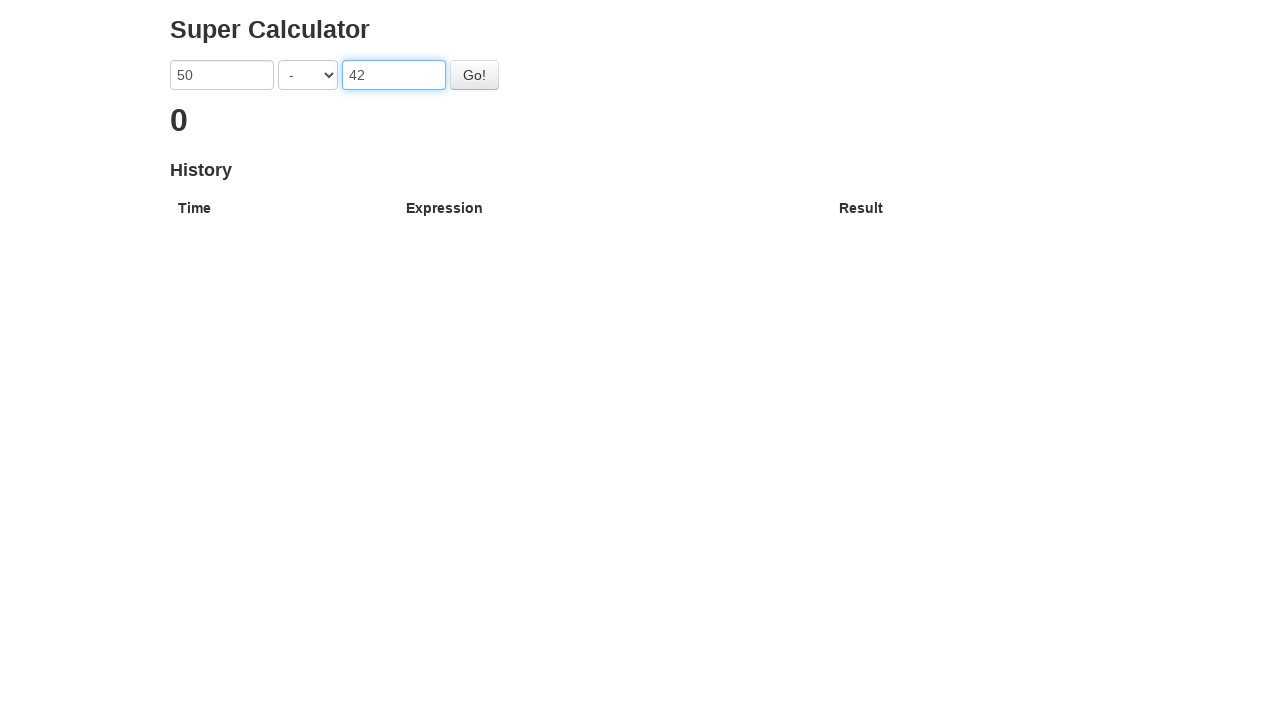

Clicked the Go button to perform calculation at (474, 75) on .btn
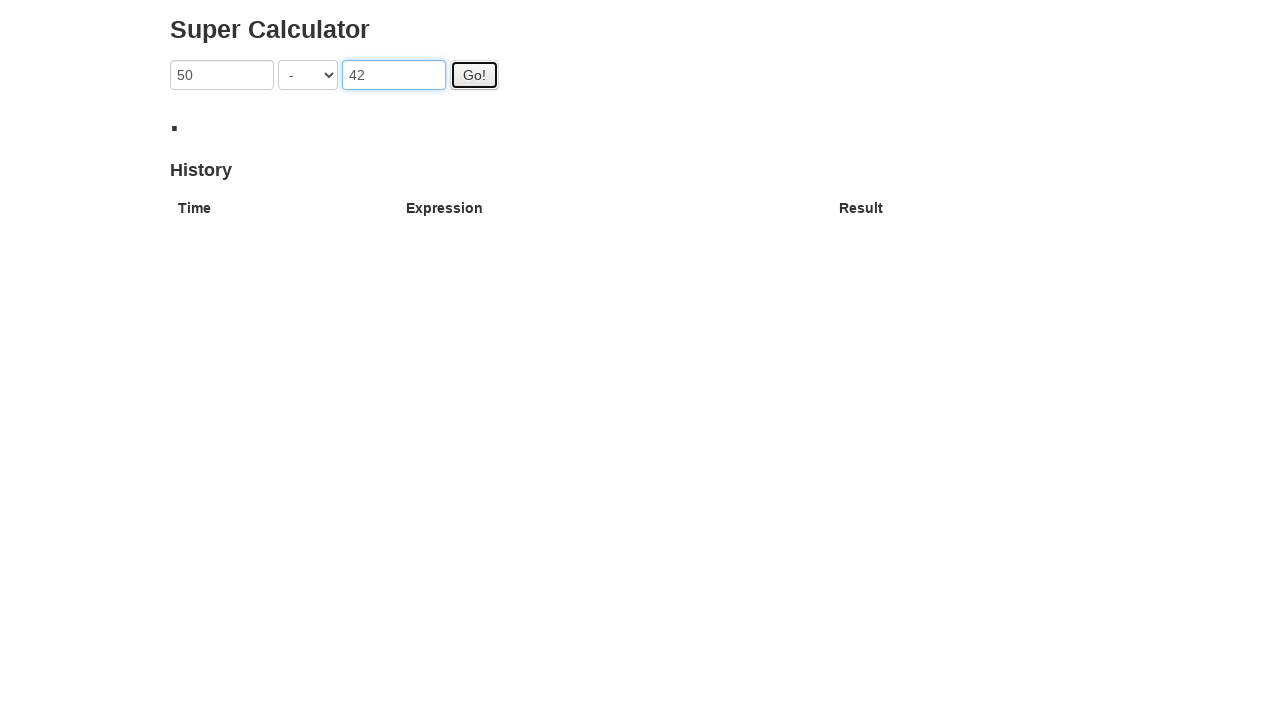

Result element appeared after calculation
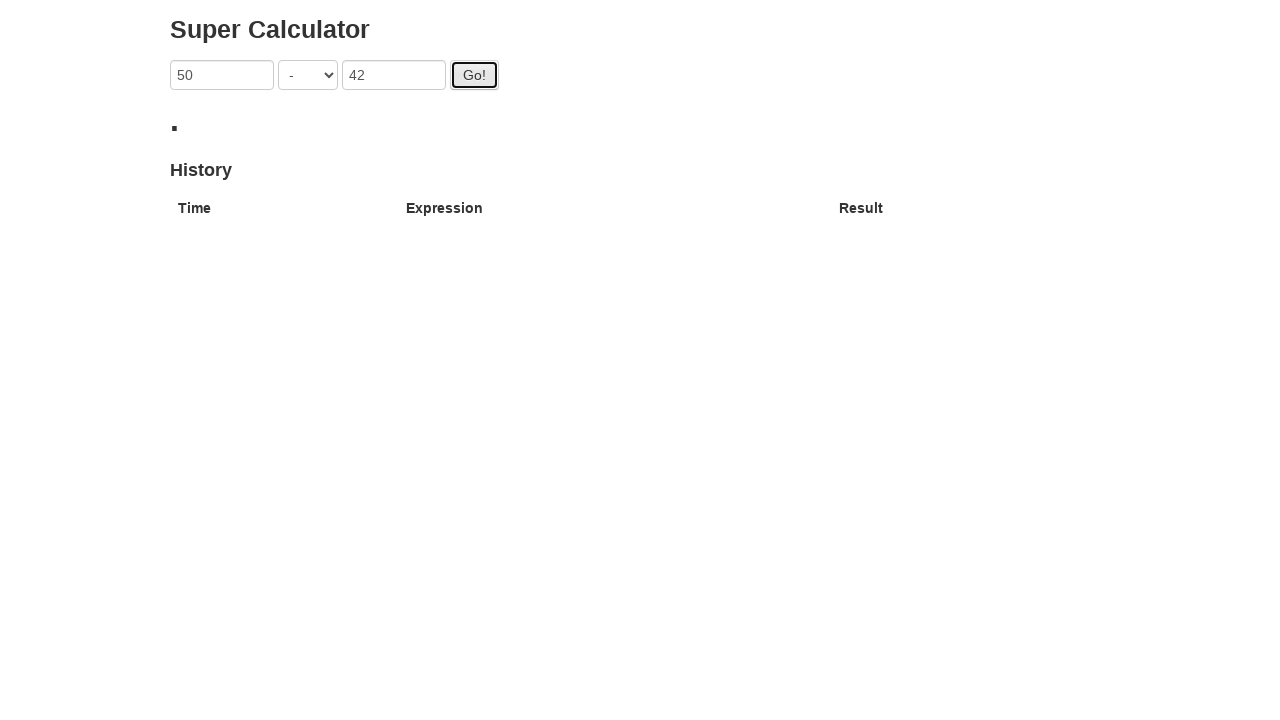

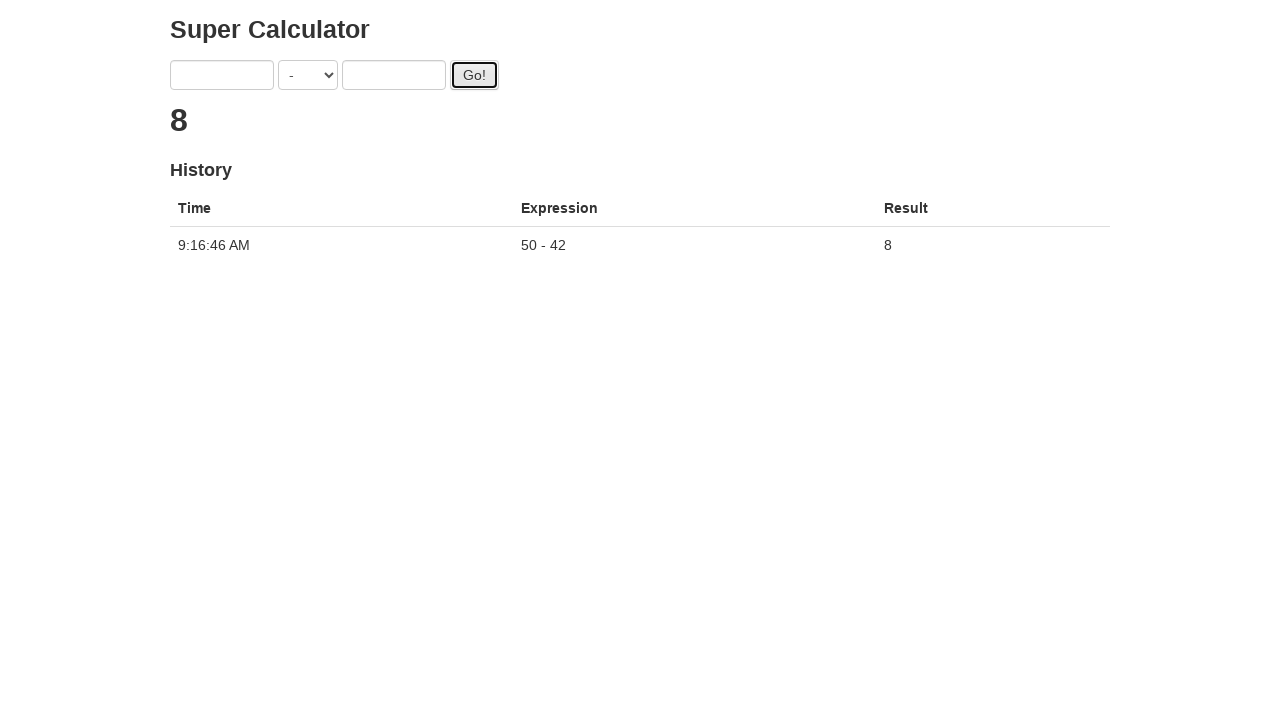